Tests password generator by entering "qwe123" as master password and "gmail.com" as site name, submits via Enter key, and verifies the generated password.

Starting URL: http://angel.net/~nic/passwd.current.html

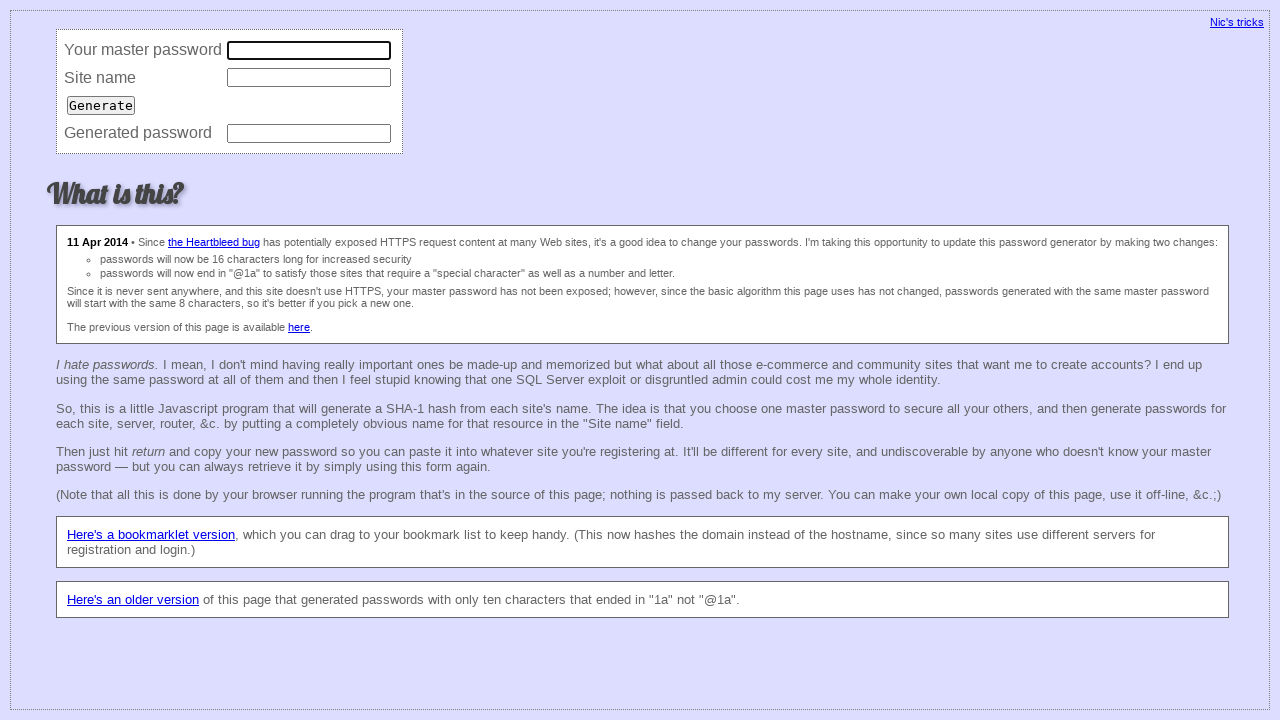

Filled master password field with 'qwe123' on input[name='master']
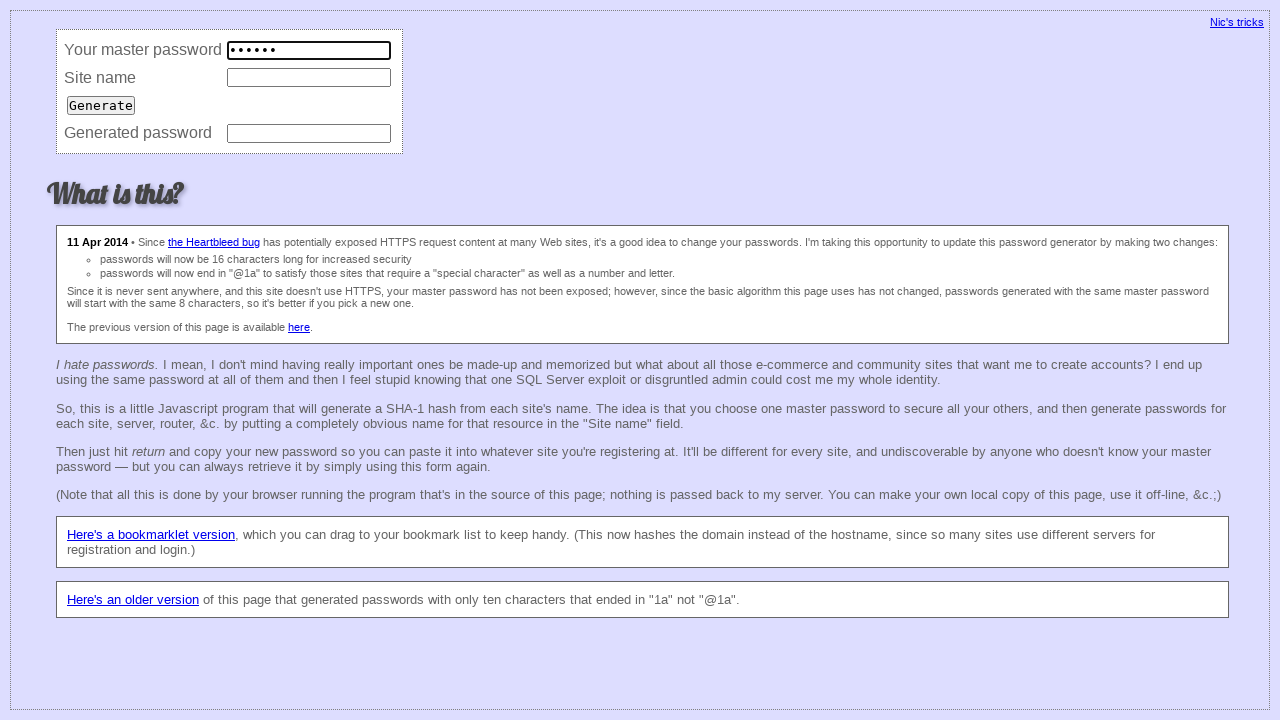

Filled site name field with 'gmail.com' on input[name='site']
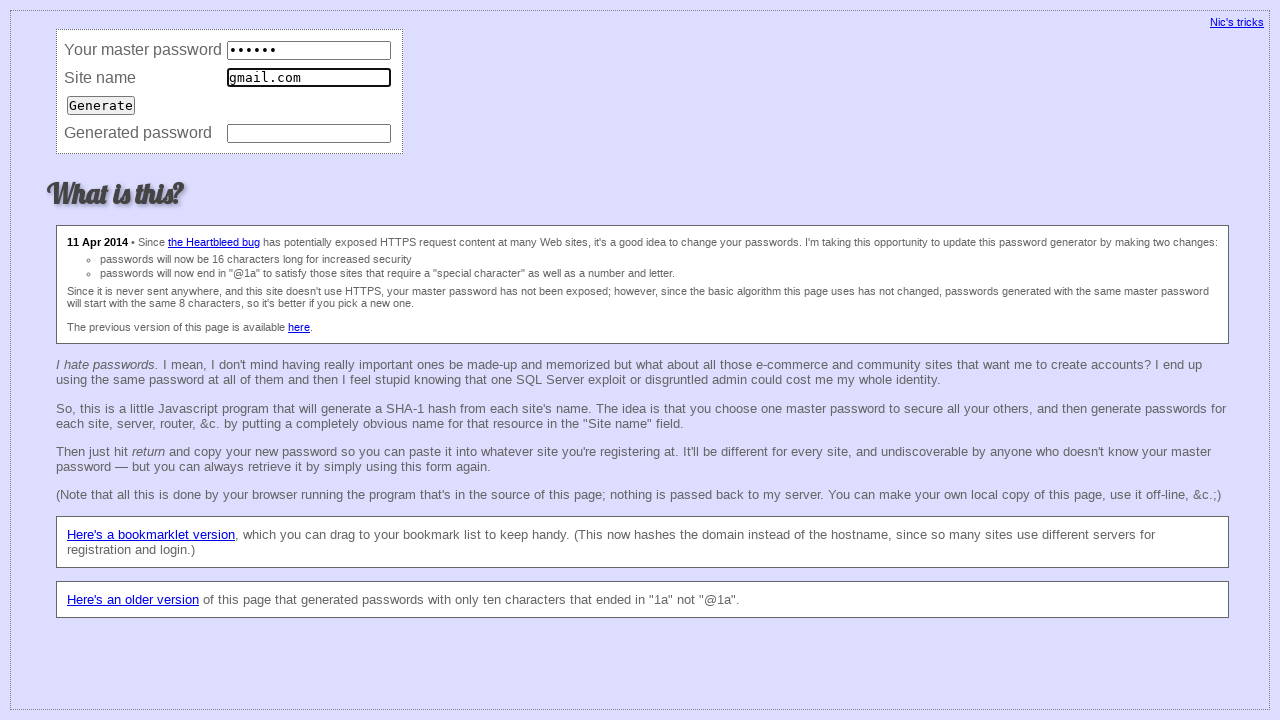

Pressed Enter key on password field to submit on input[name='password']
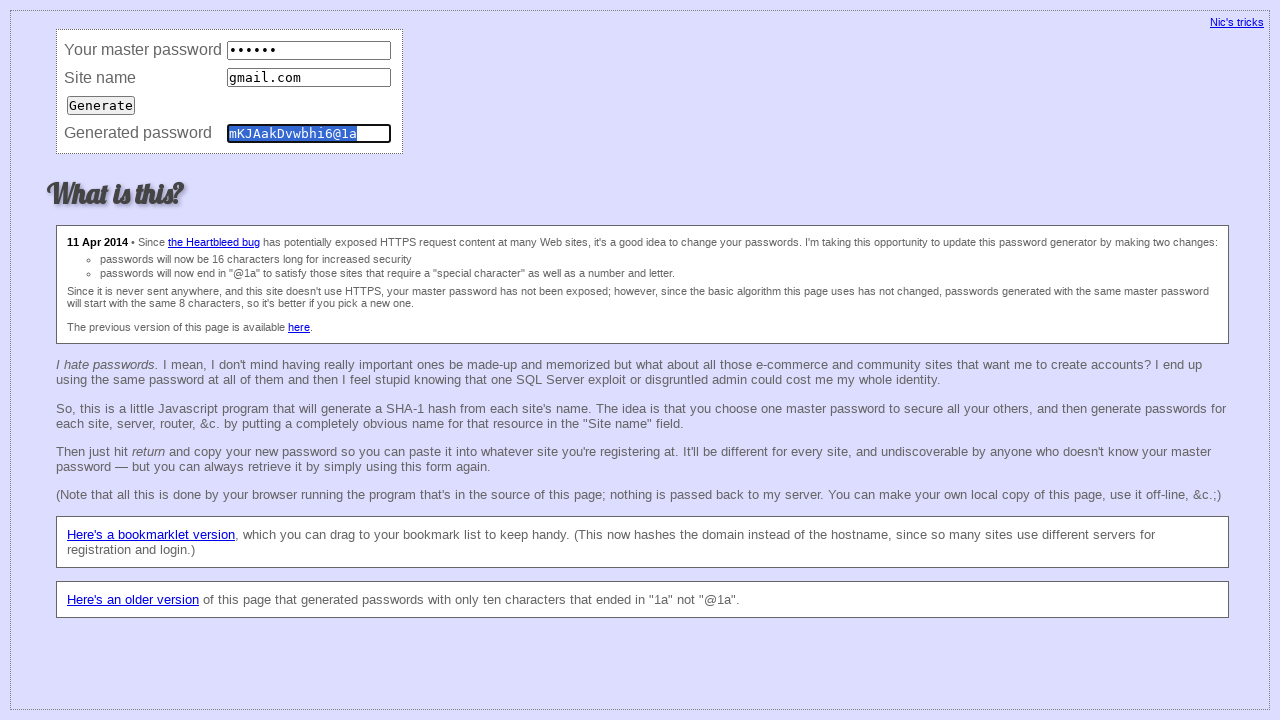

Verified generated password matches expected value 'mKJAakDvwbhi6@1a'
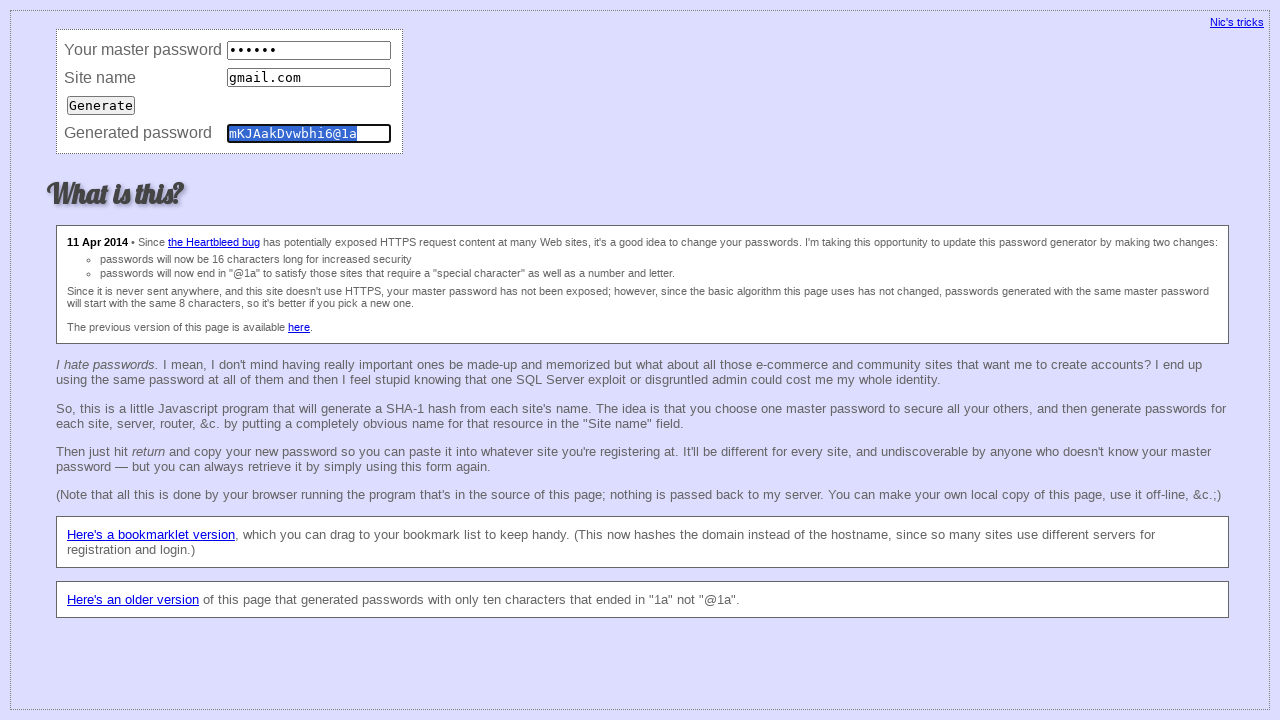

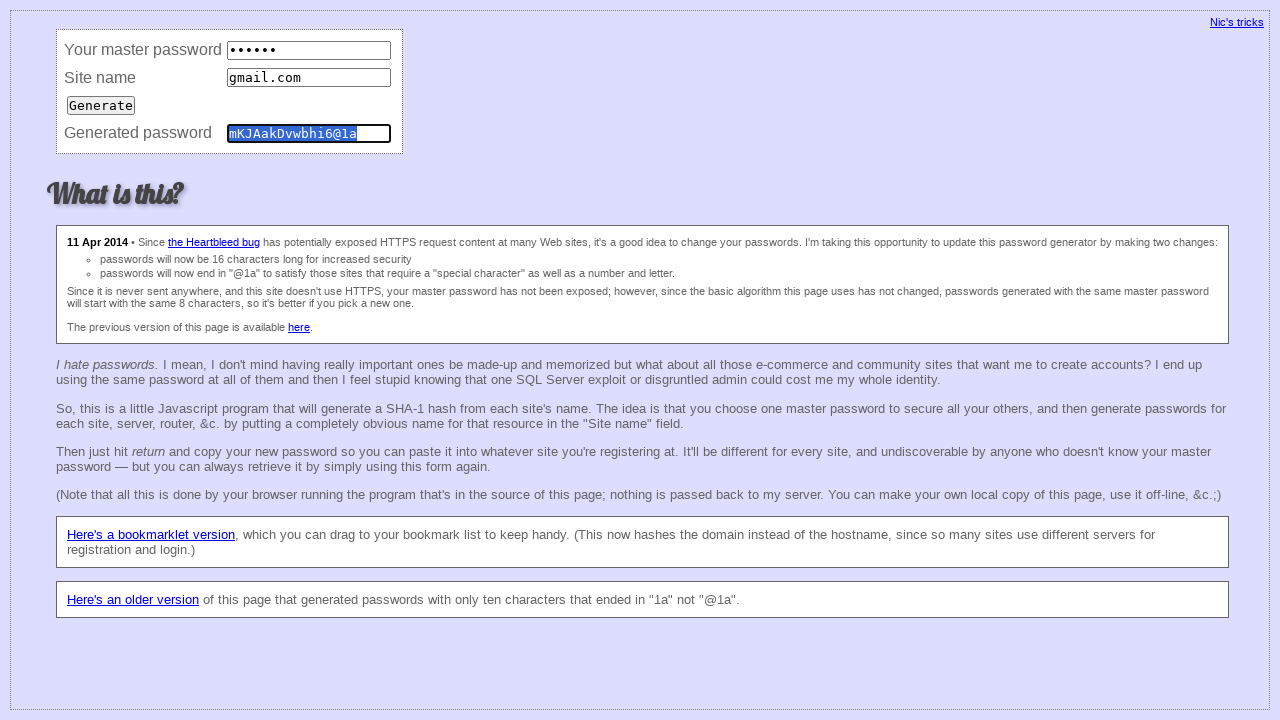